Navigates through a personal webpage by clicking on links to visit the ASSET Research Group page, then Sakshi Udeshi's profile, and finally the Publications section

Starting URL: https://sudiptac.bitbucket.io/

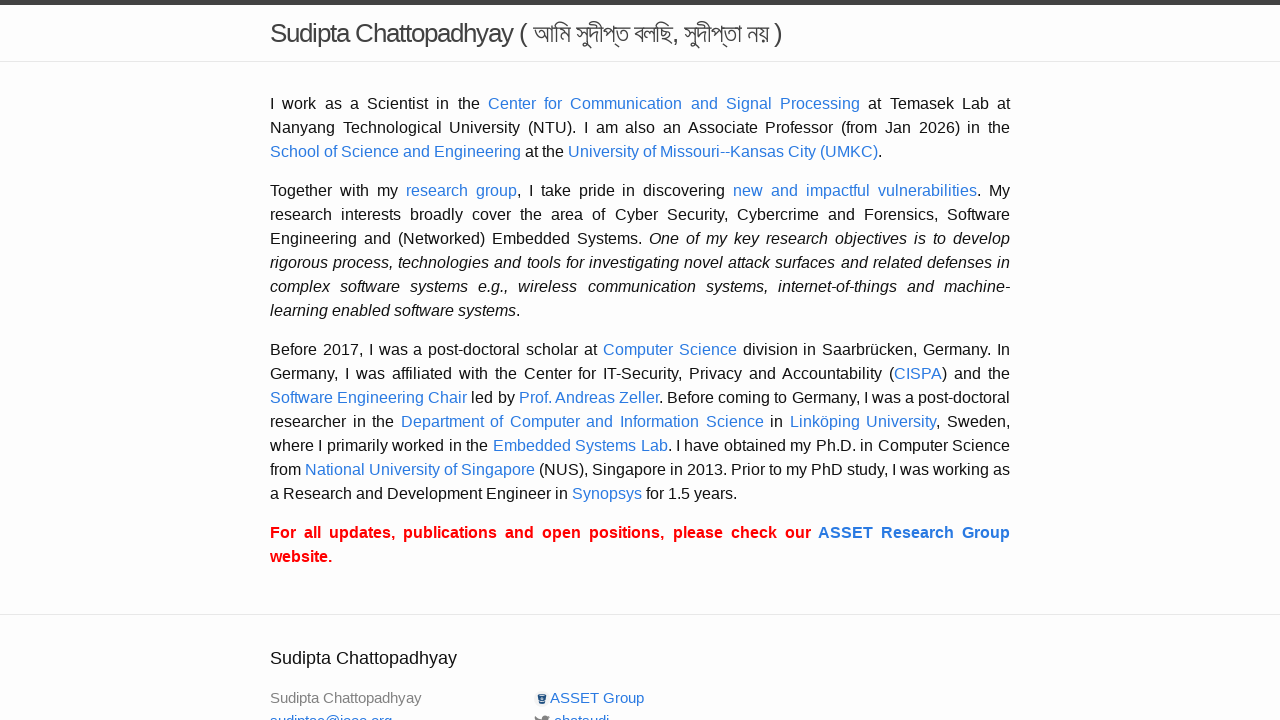

Clicked ASSET Research Group link at (914, 532) on text=ASSET Research Group
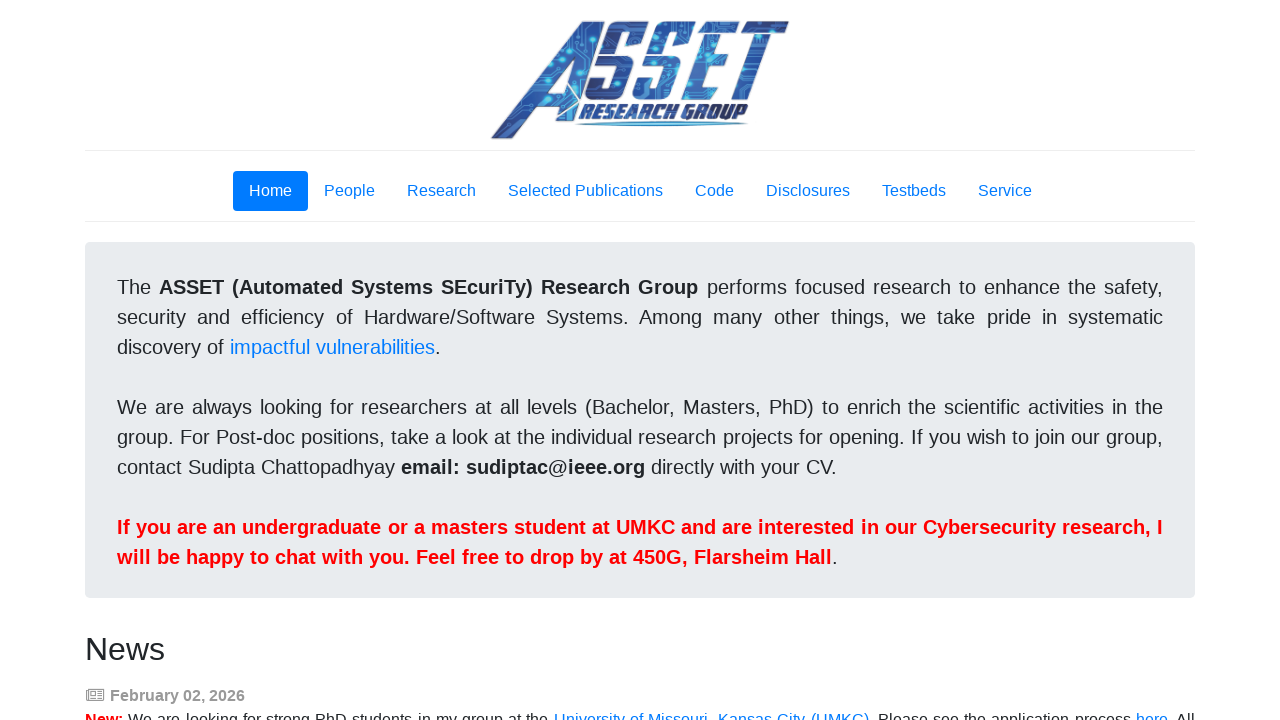

Clicked Sakshi Udeshi profile link at (222, 360) on text=Sakshi Udeshi
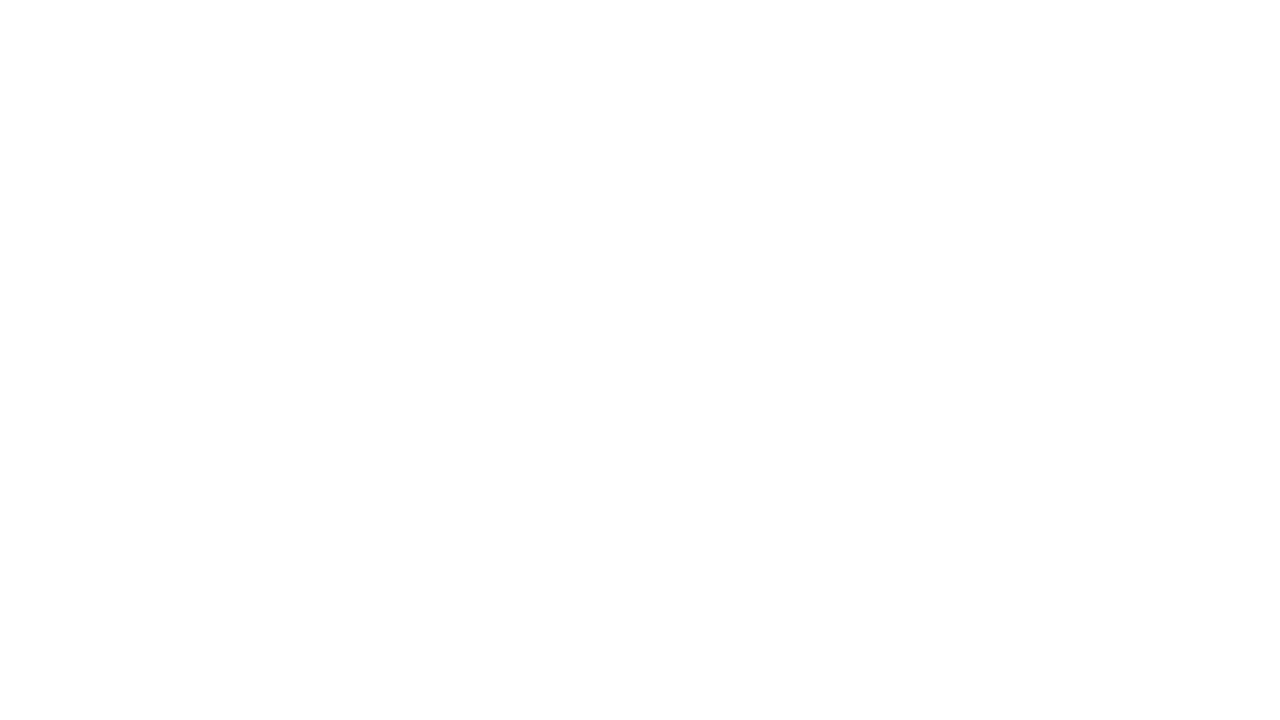

Clicked Publications section link at (262, 40) on text=Publications
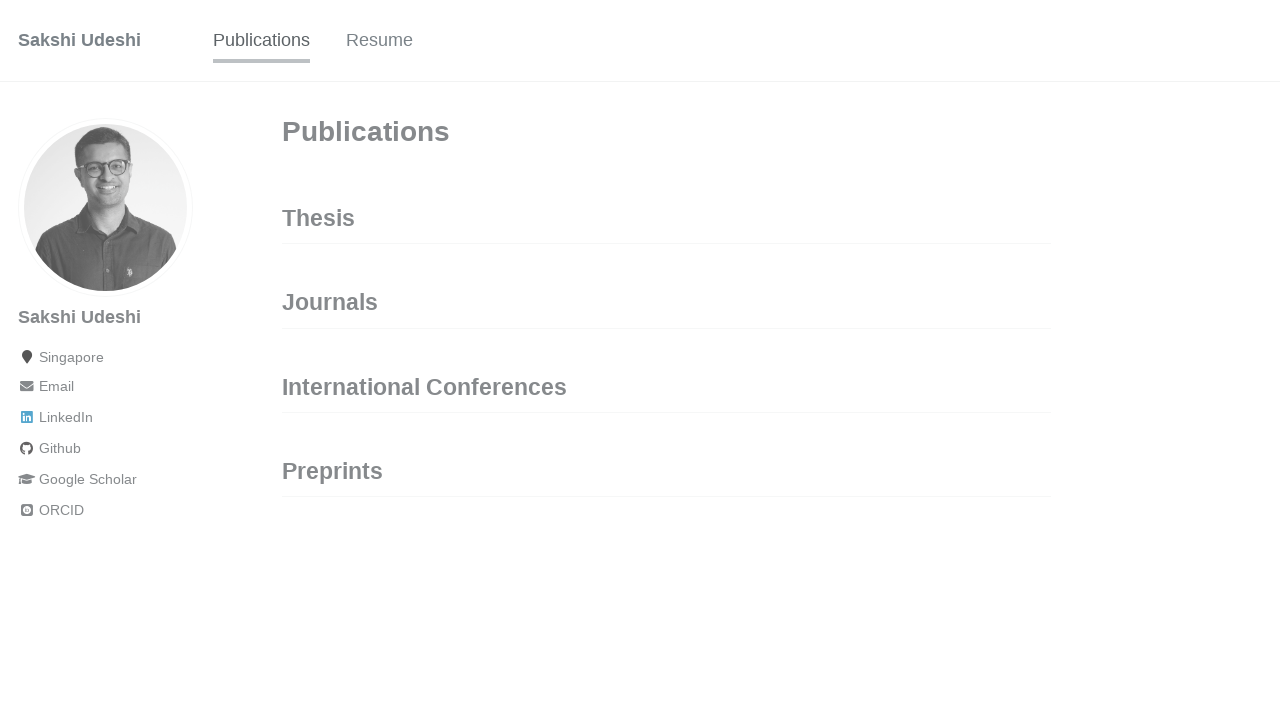

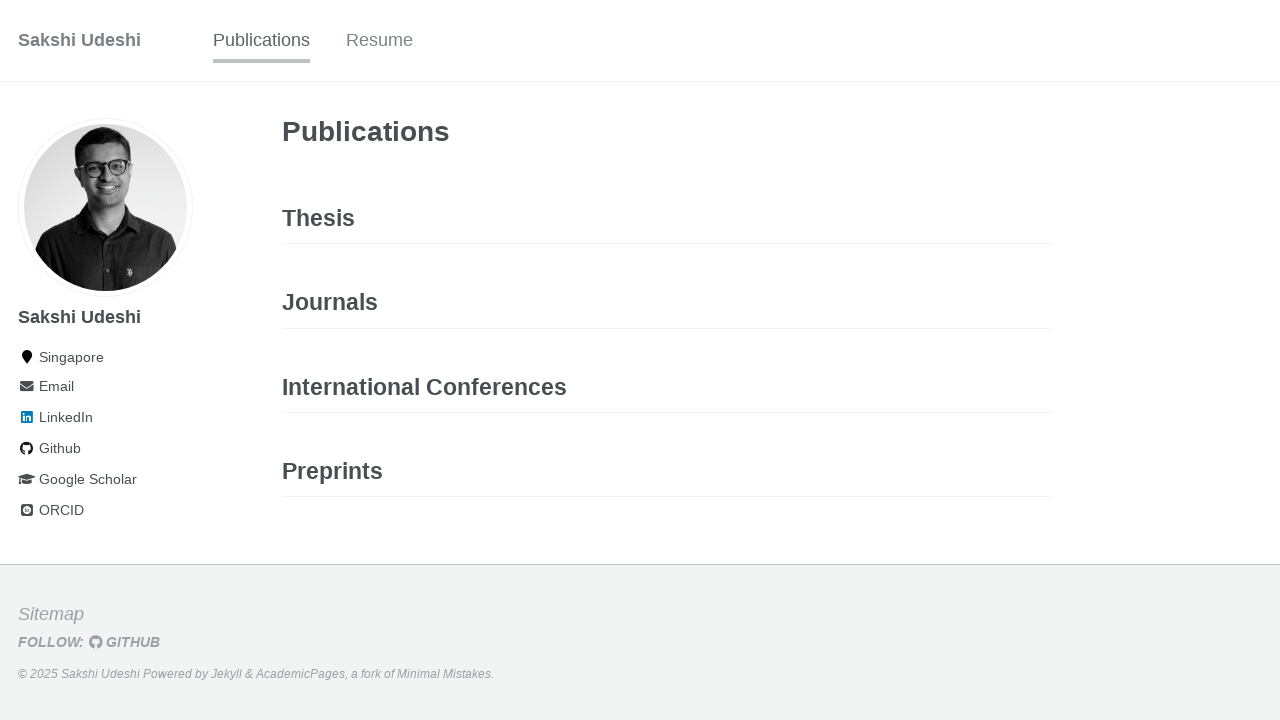